Tests Nested Frames page by switching between multiple nested frames

Starting URL: https://the-internet.herokuapp.com/

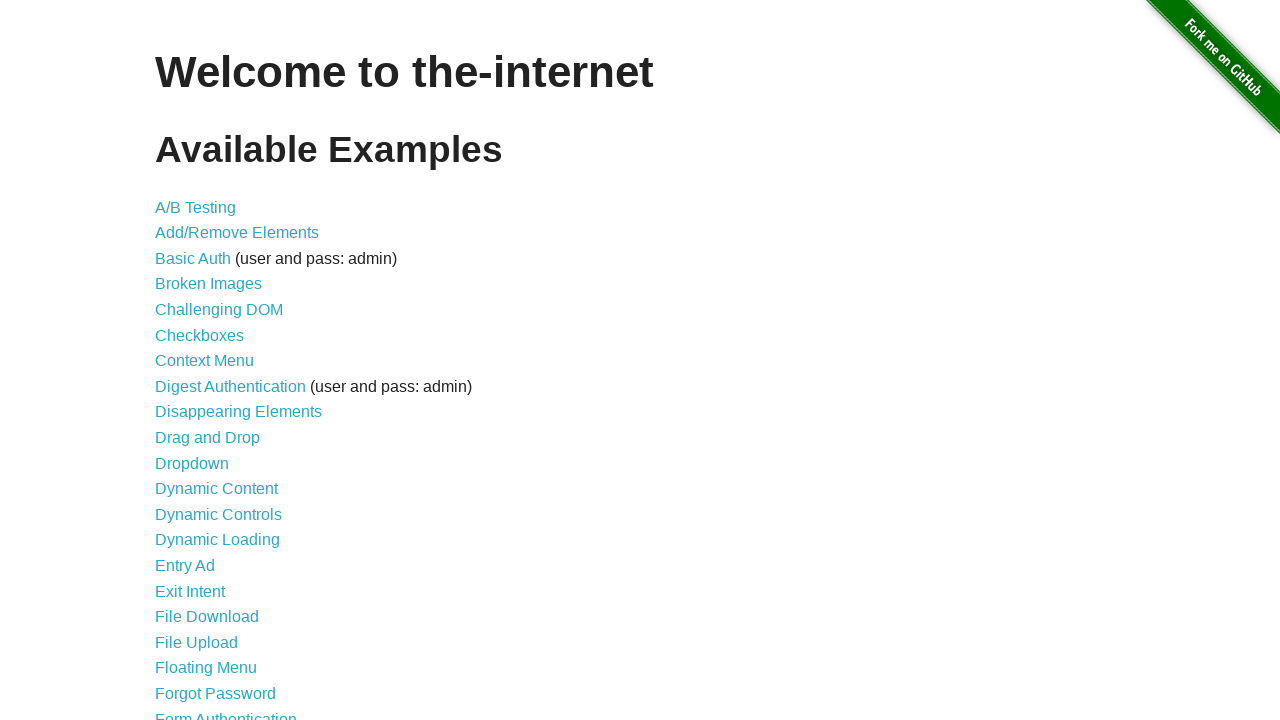

Clicked on Nested Frames link at (210, 395) on xpath=//*[@id='content']/ul/li[34]/a
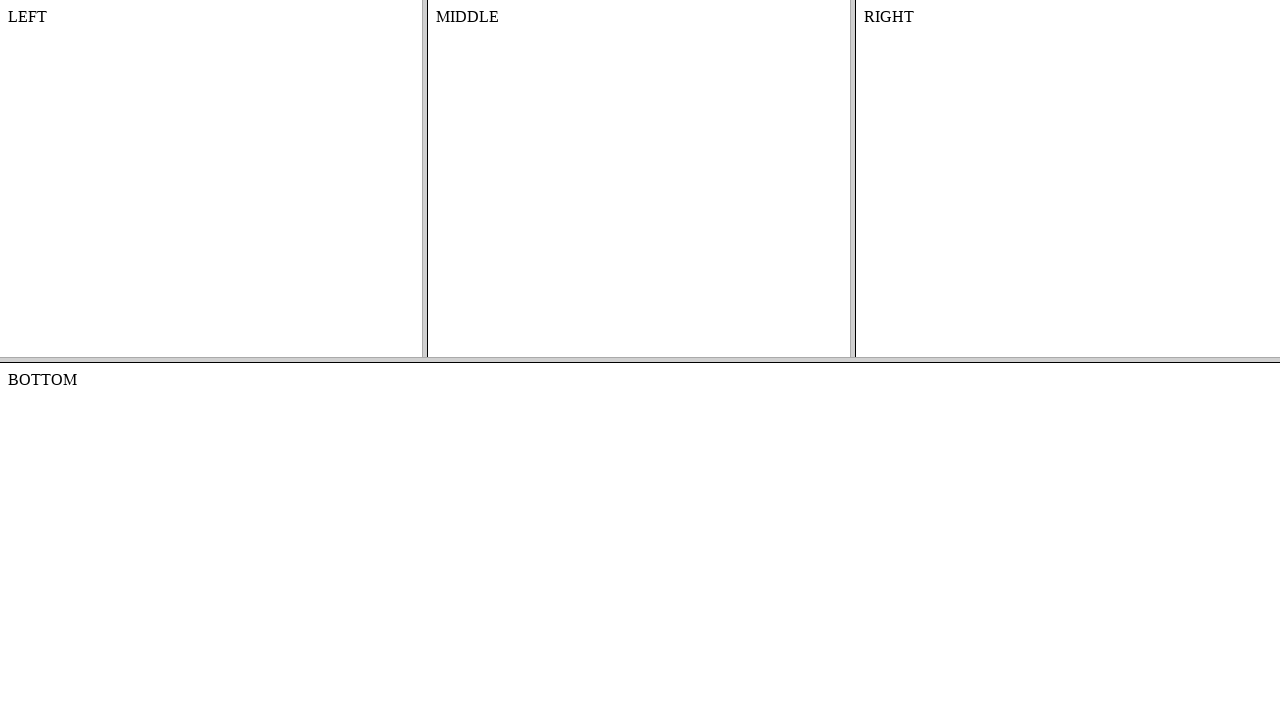

Nested frames loaded successfully
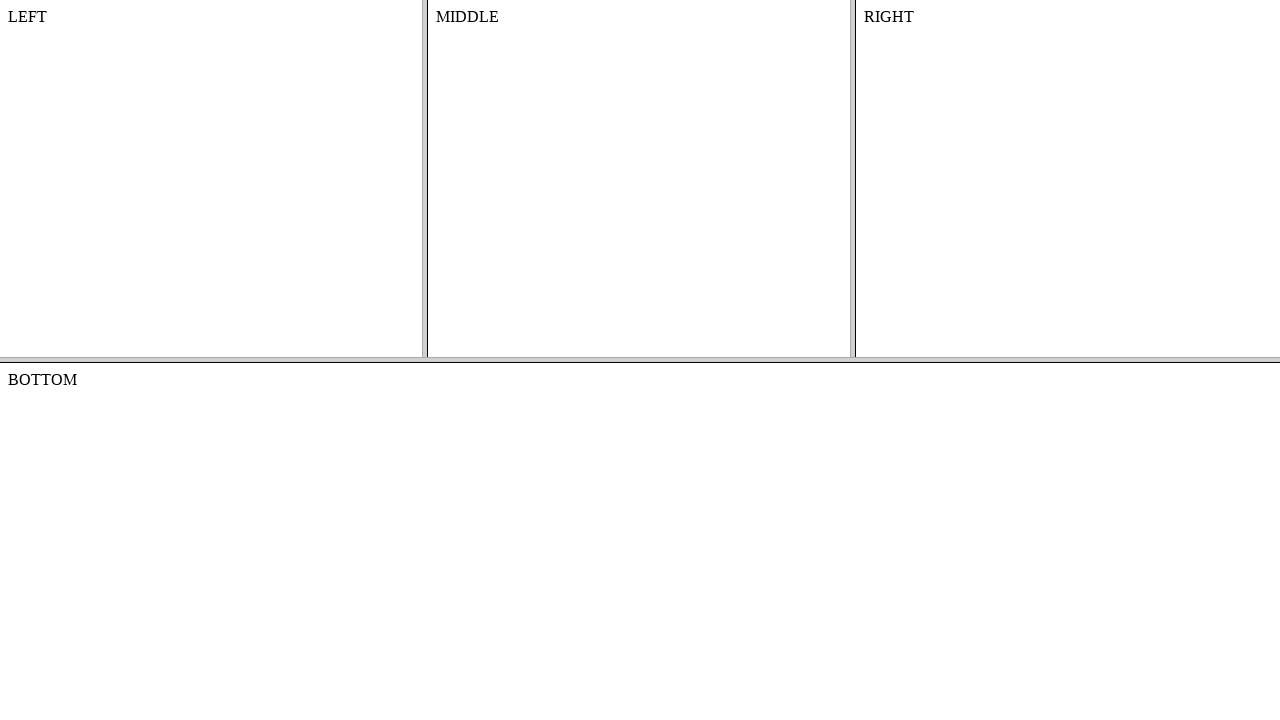

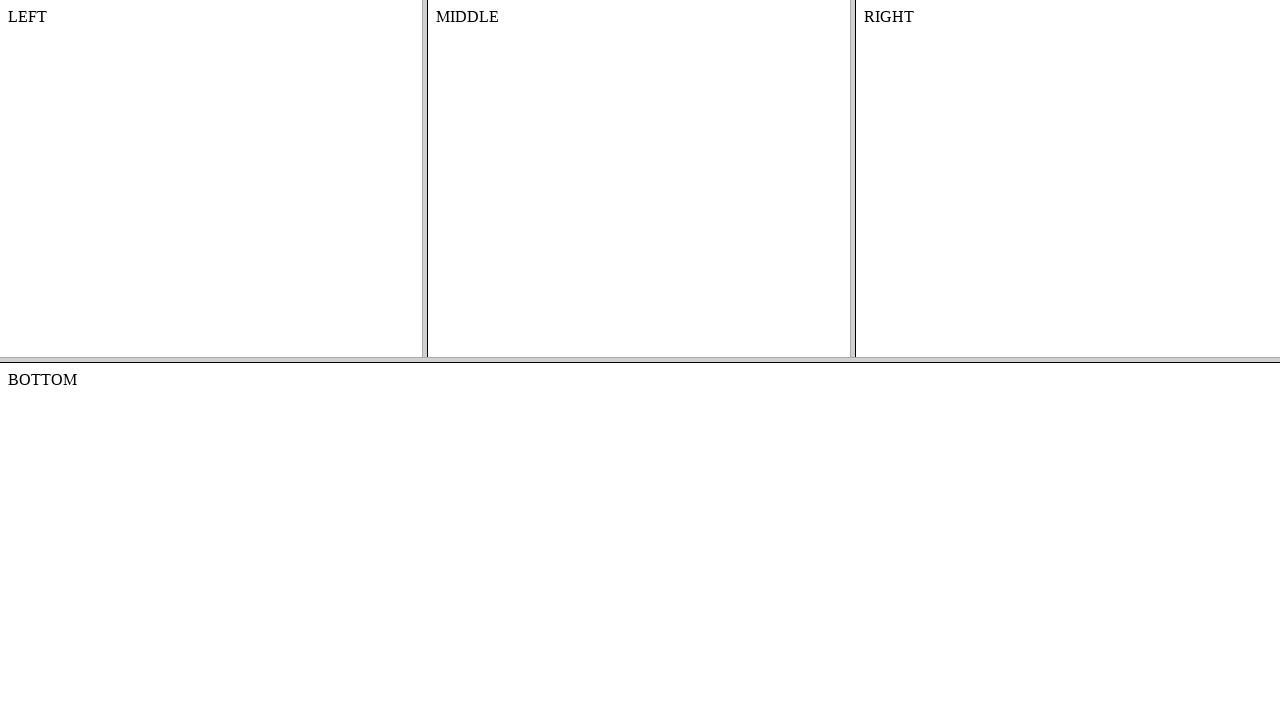